Tests footer section by clicking the "merrymoonmary" hyperlink and verifying it opens iStock photo portfolio in a new window

Starting URL: https://testautomationpractice.blogspot.com/

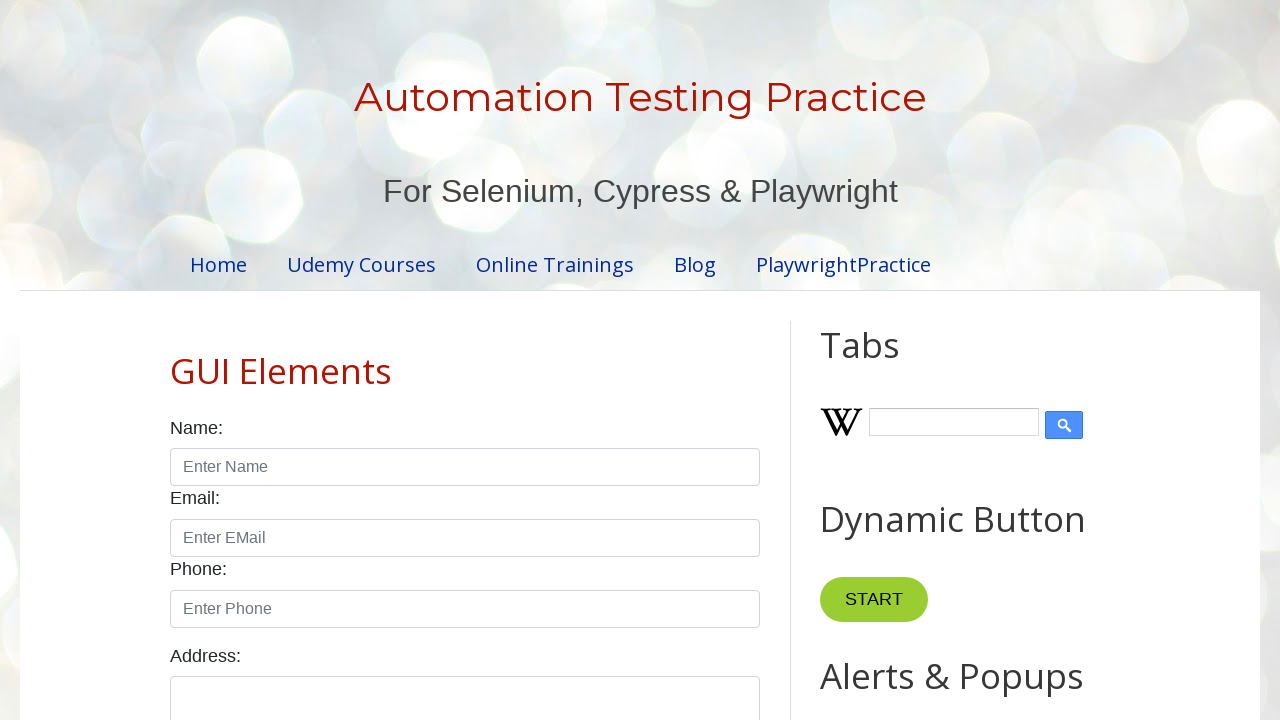

Scrolled to bottom of page to view footer section
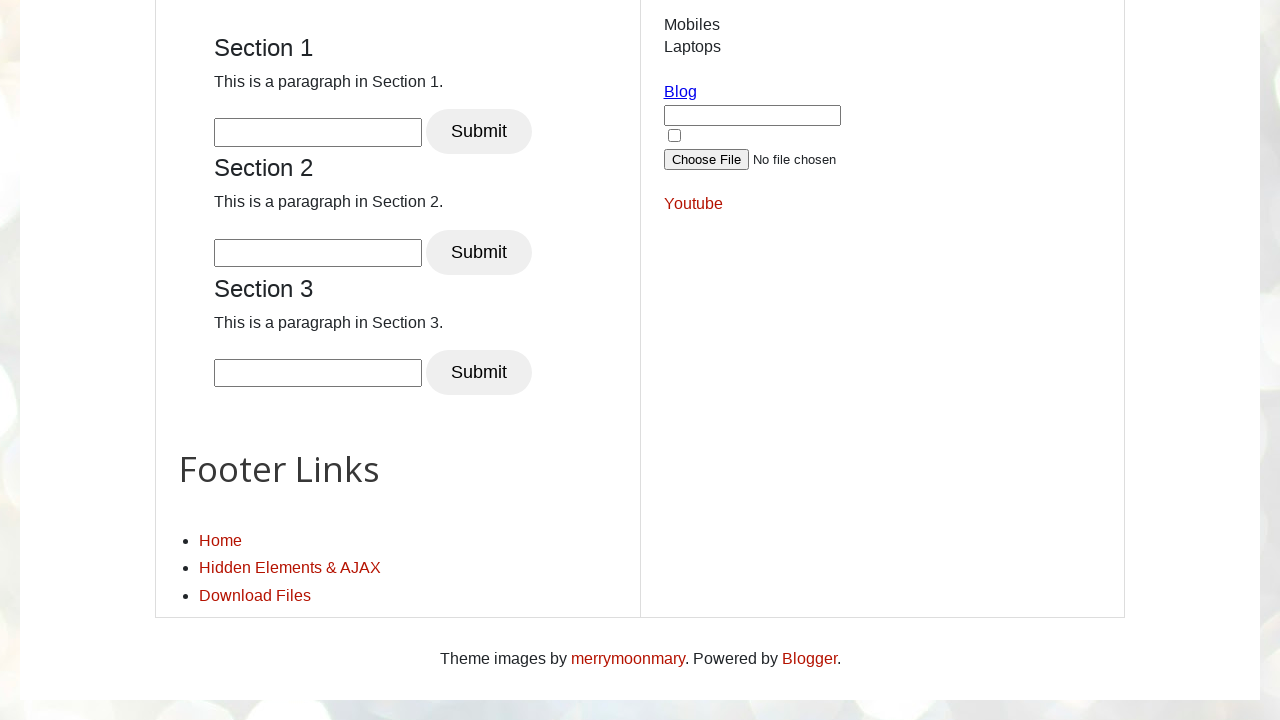

Clicked on 'merrymoonmary' hyperlink in footer at (628, 658) on a:has-text('merrymoonmary')
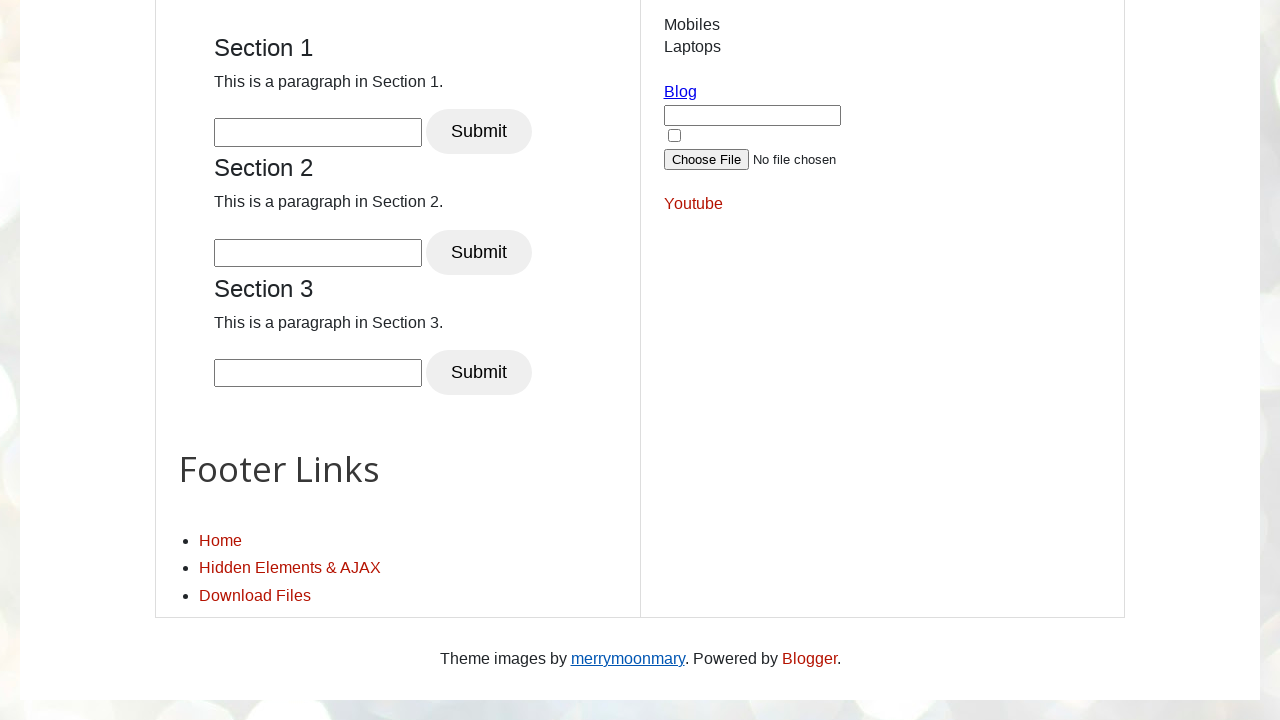

New window opened with iStock photo portfolio and page fully loaded
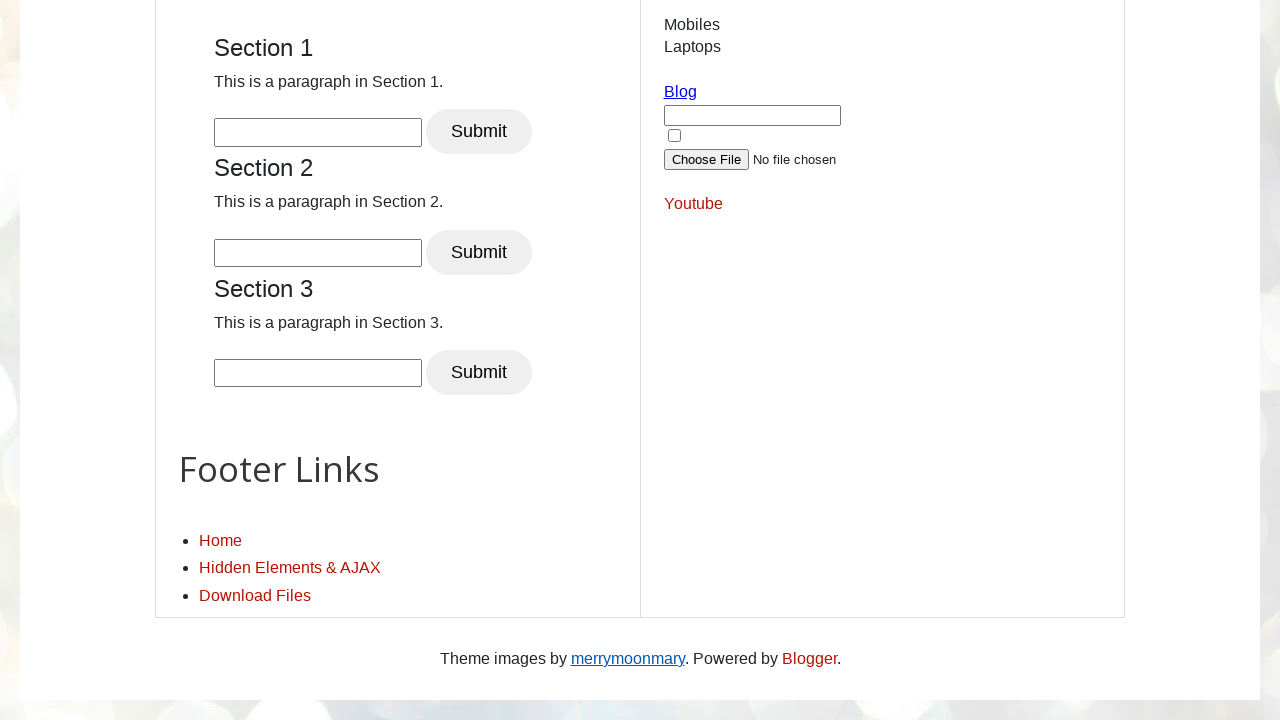

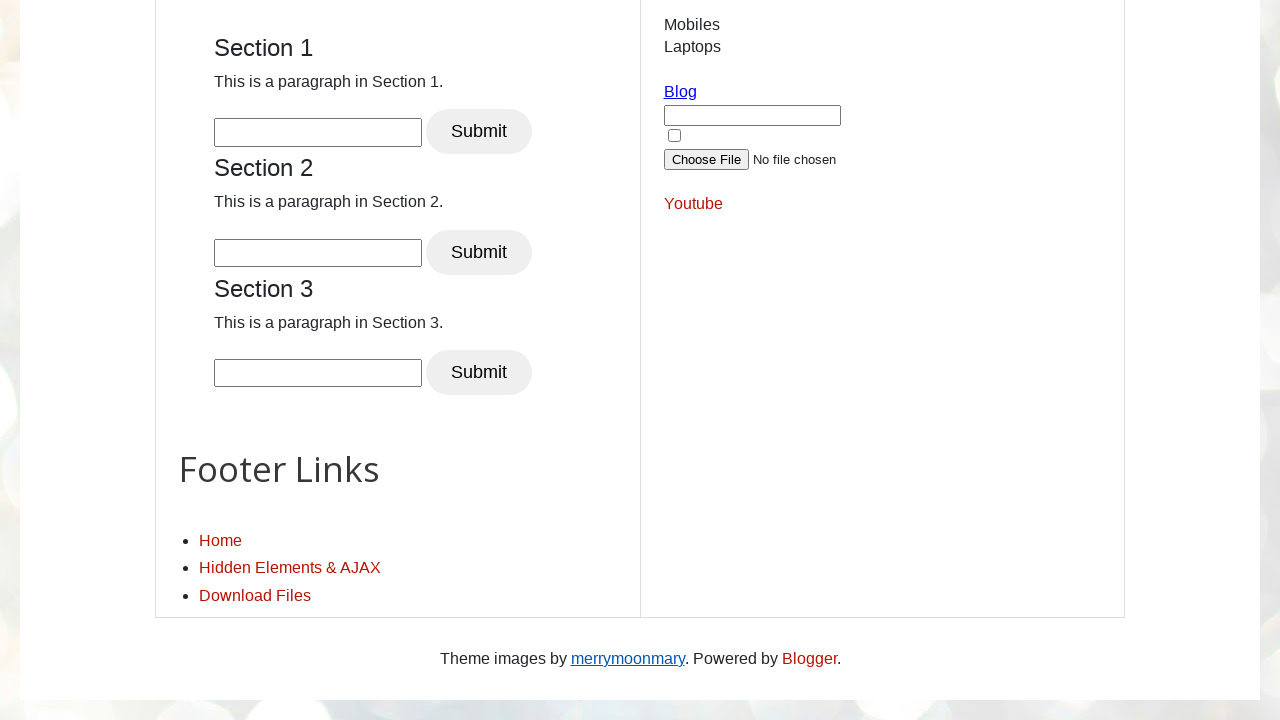